Navigates to the Bank of Taiwan exchange rate page and clicks to view the full exchange rate table with spot rates.

Starting URL: https://rate.bot.com.tw/xrt?Lang=zh-TW

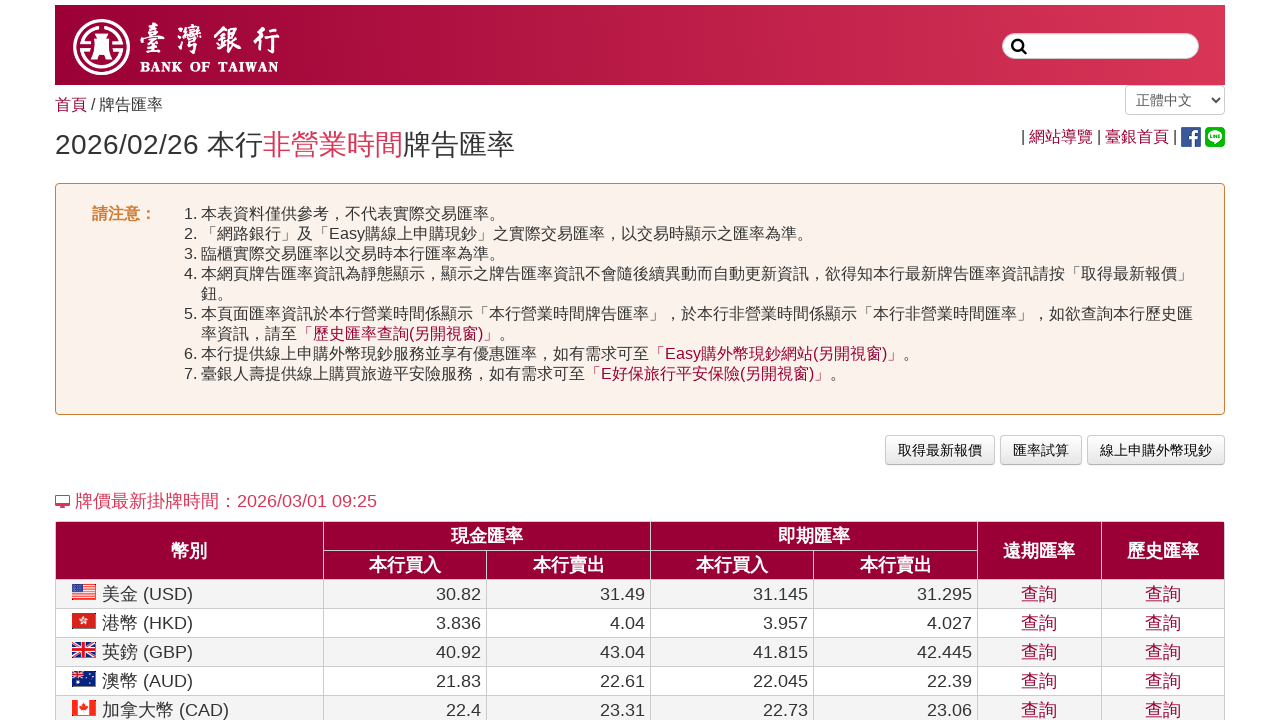

Bank of Taiwan exchange rate page loaded (domcontentloaded state)
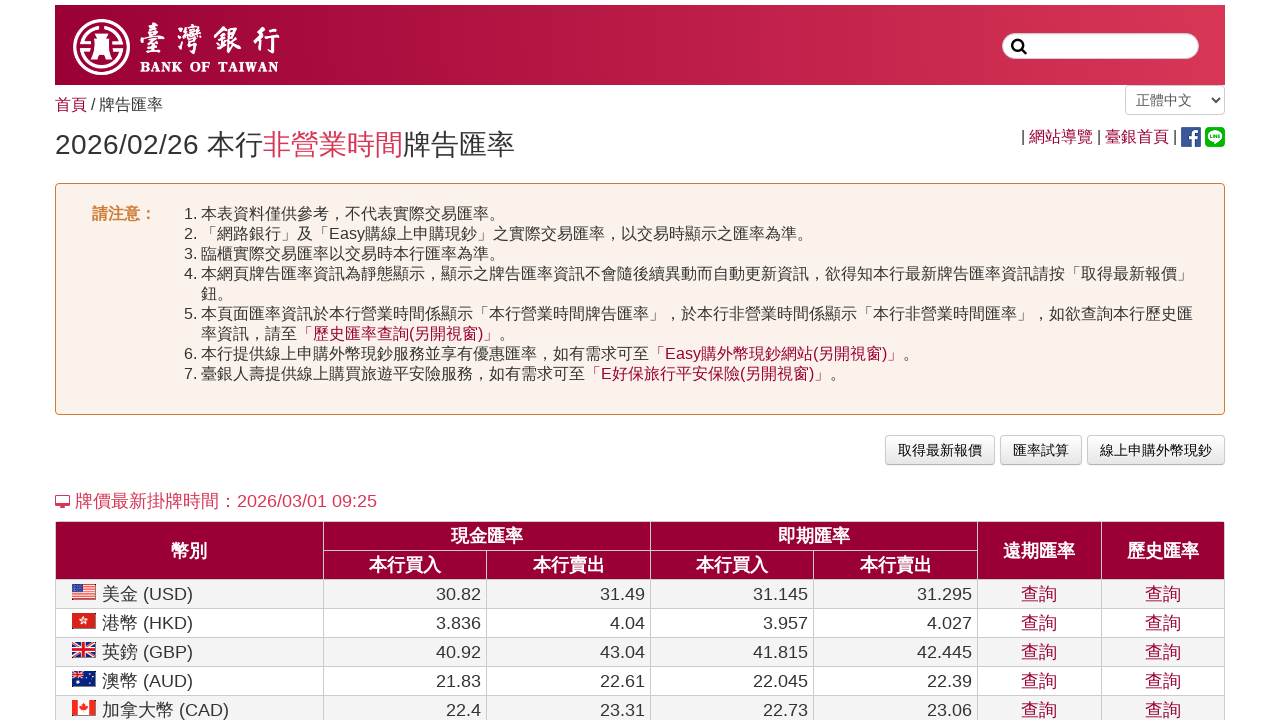

Clicked on link to view full exchange rate table with spot rates at (940, 450) on xpath=/html/body/div[1]/main/div[4]/div/p[1]/a[1]
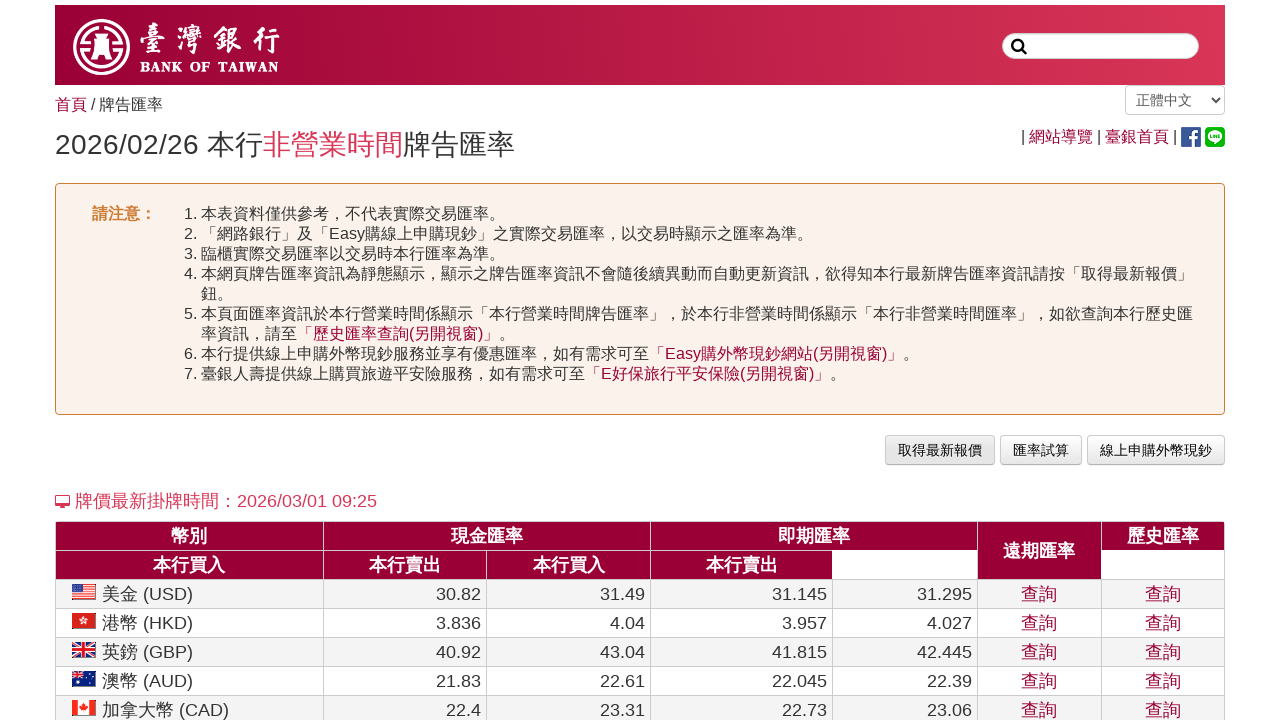

Exchange rate table with spot rates is now visible
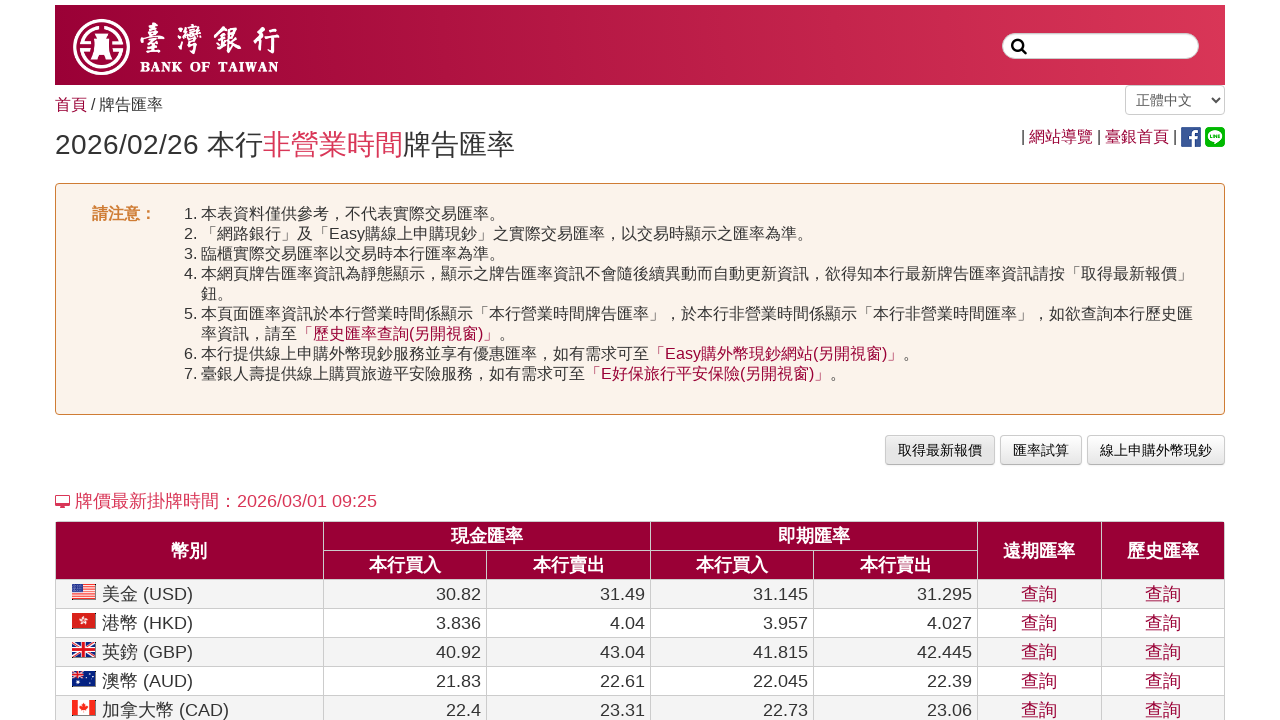

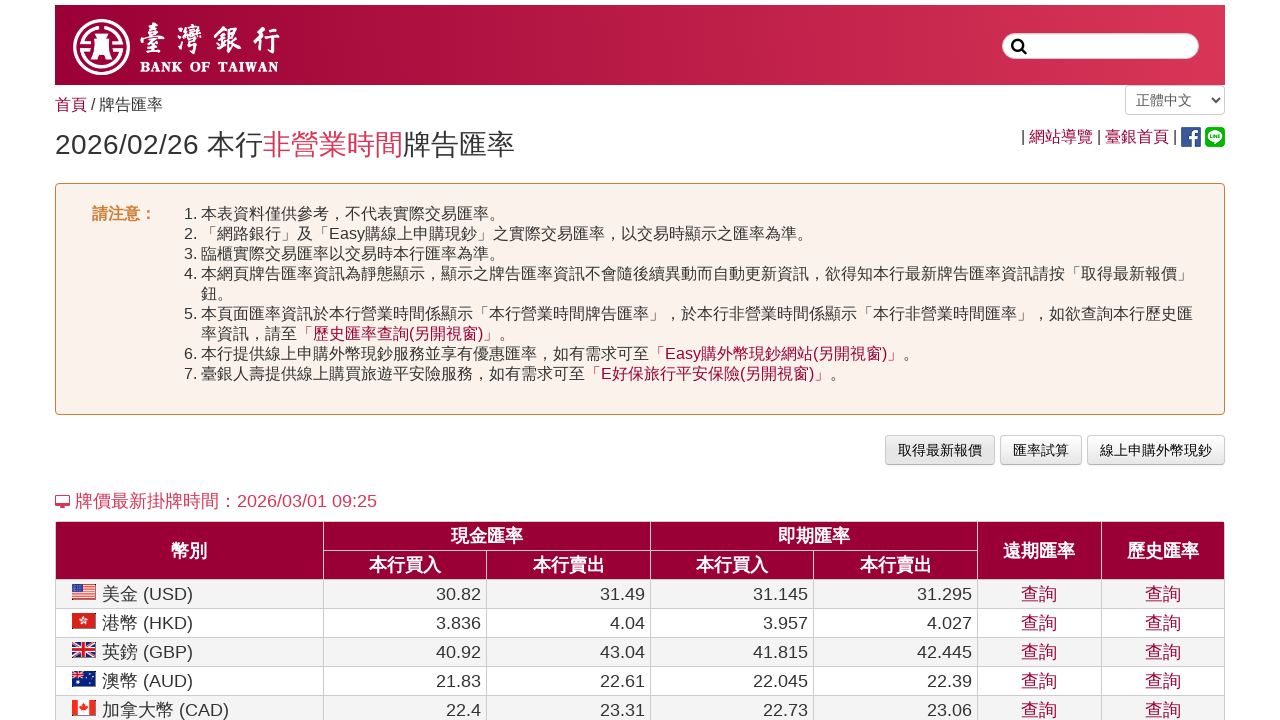